Tests dropdown select functionality by switching to an iframe, selecting an option by index from a dropdown menu, and verifying the selected value can be retrieved.

Starting URL: https://www.w3schools.com/tags/tryit.asp?filename=tryhtml_option_selected

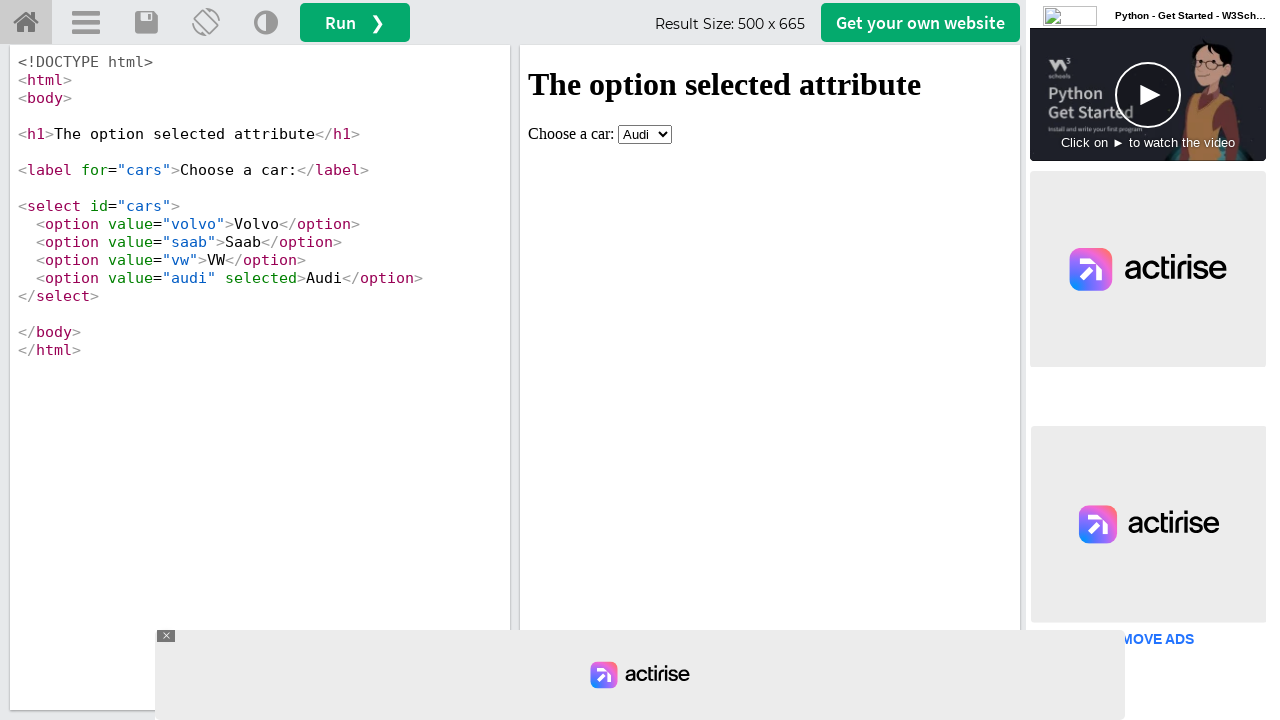

Located iframe with id 'iframeResult'
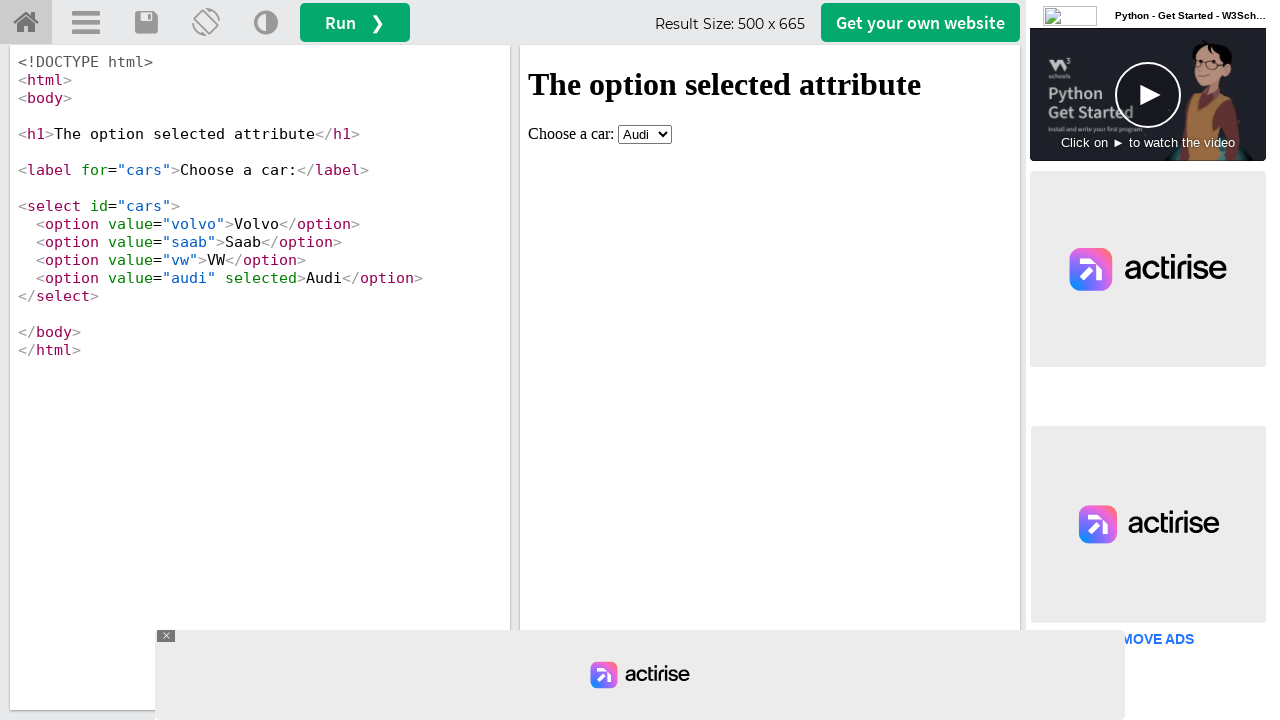

Selected option at index 1 (Opel) from dropdown menu on #iframeResult >> internal:control=enter-frame >> select
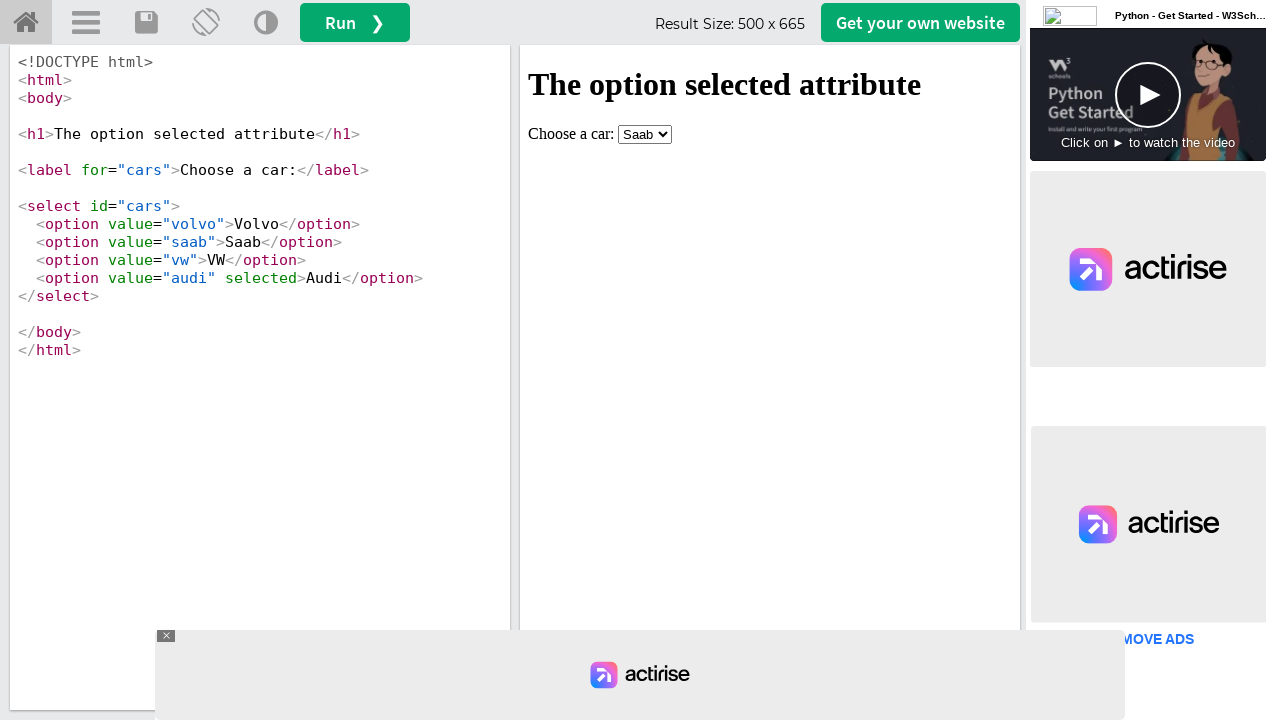

Retrieved selected dropdown value: saab
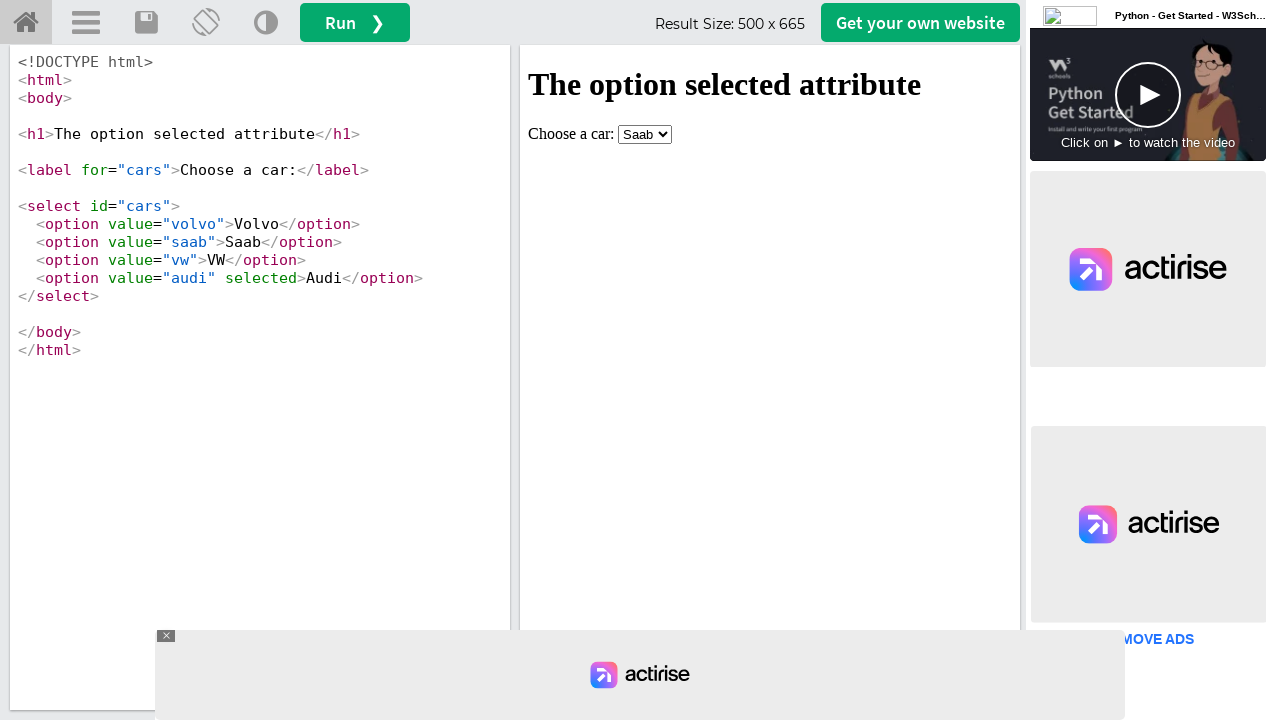

Waited 500ms to ensure selection is complete
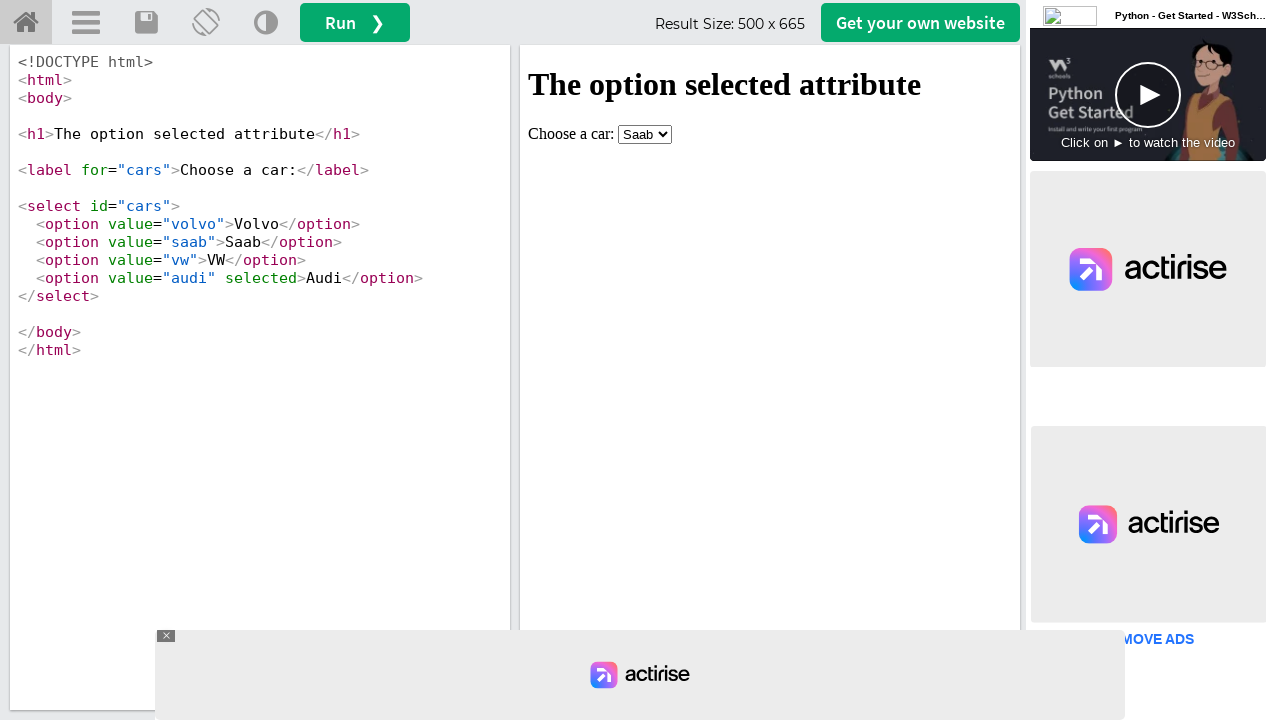

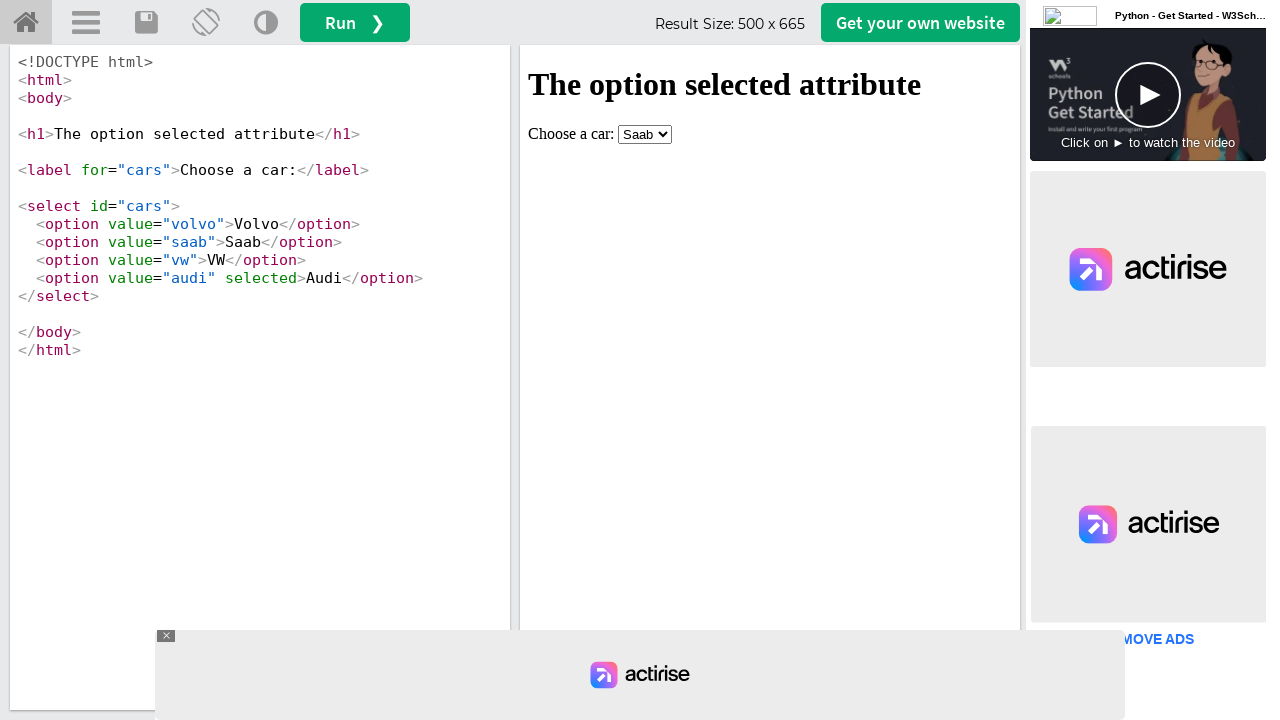